Tests the text-box form on demoqa.com by filling in Full Name, Email, Current Address, and Permanent Address fields, submitting the form, and verifying the submitted data is displayed correctly.

Starting URL: http://demoqa.com/text-box

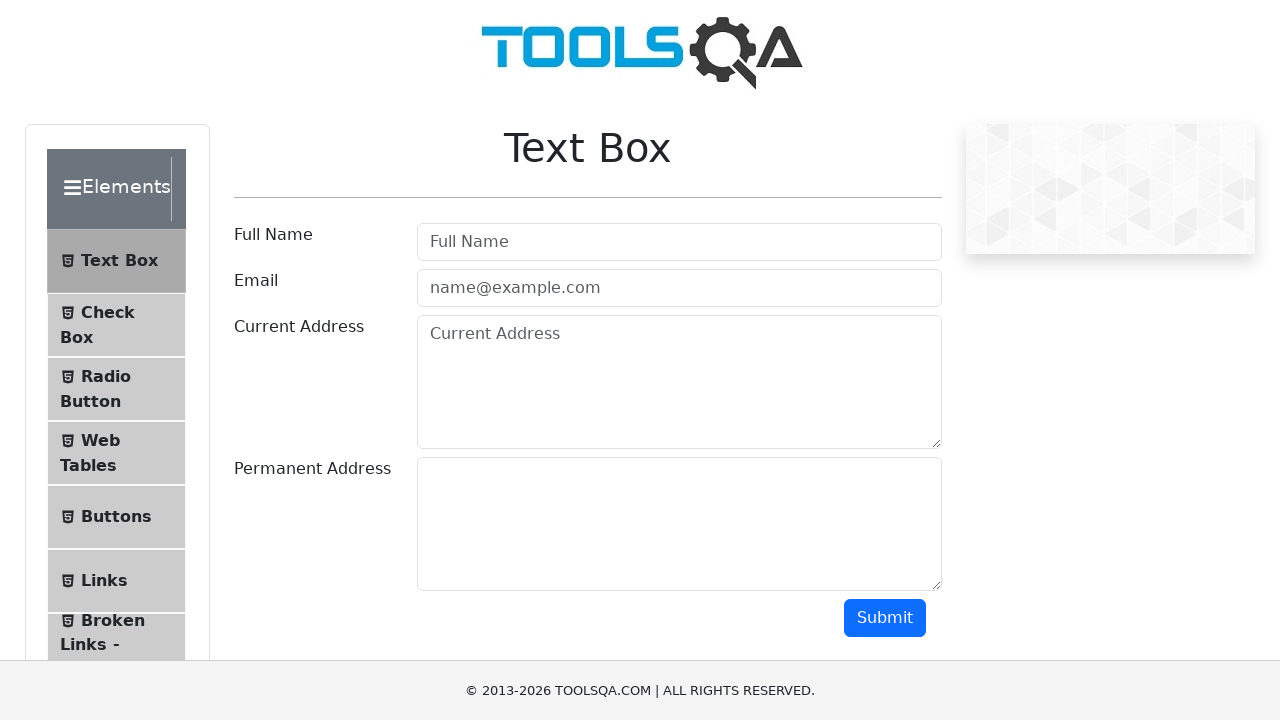

Filled Full Name field with 'Automation' on div[id='userName-wrapper'] input
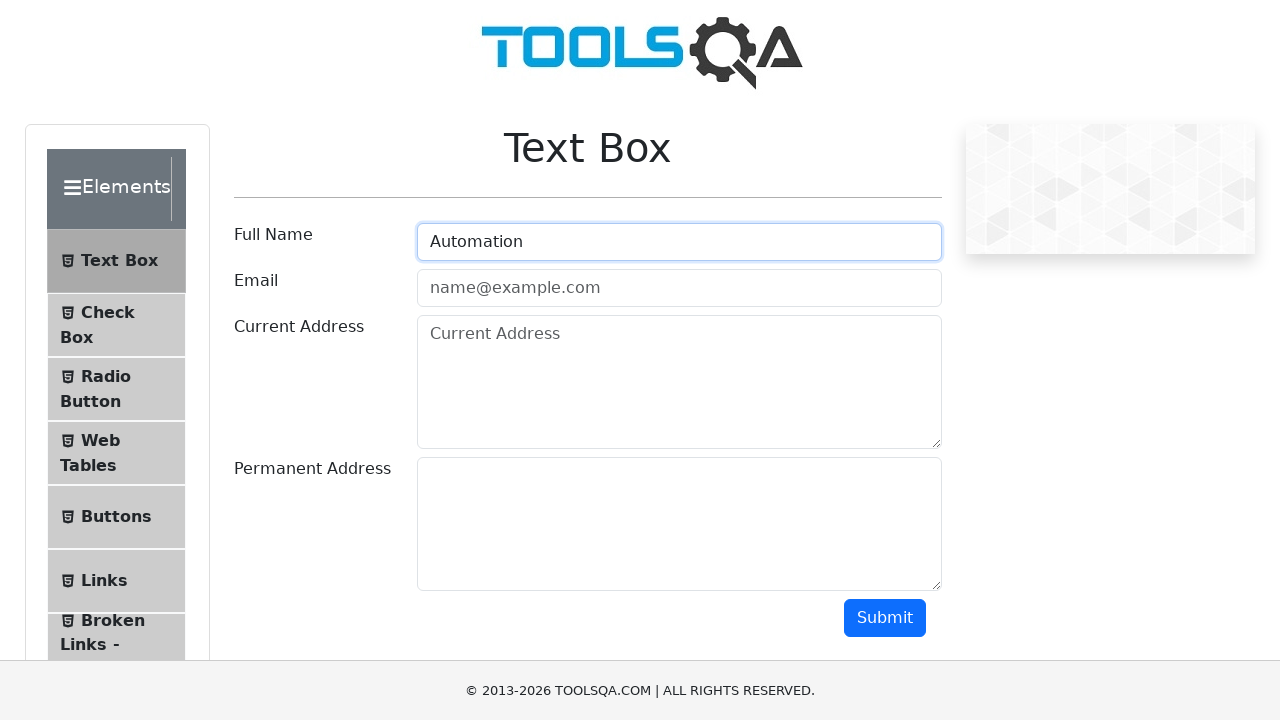

Filled Email field with 'Testing@gmail.com' on div[id='userEmail-wrapper'] input
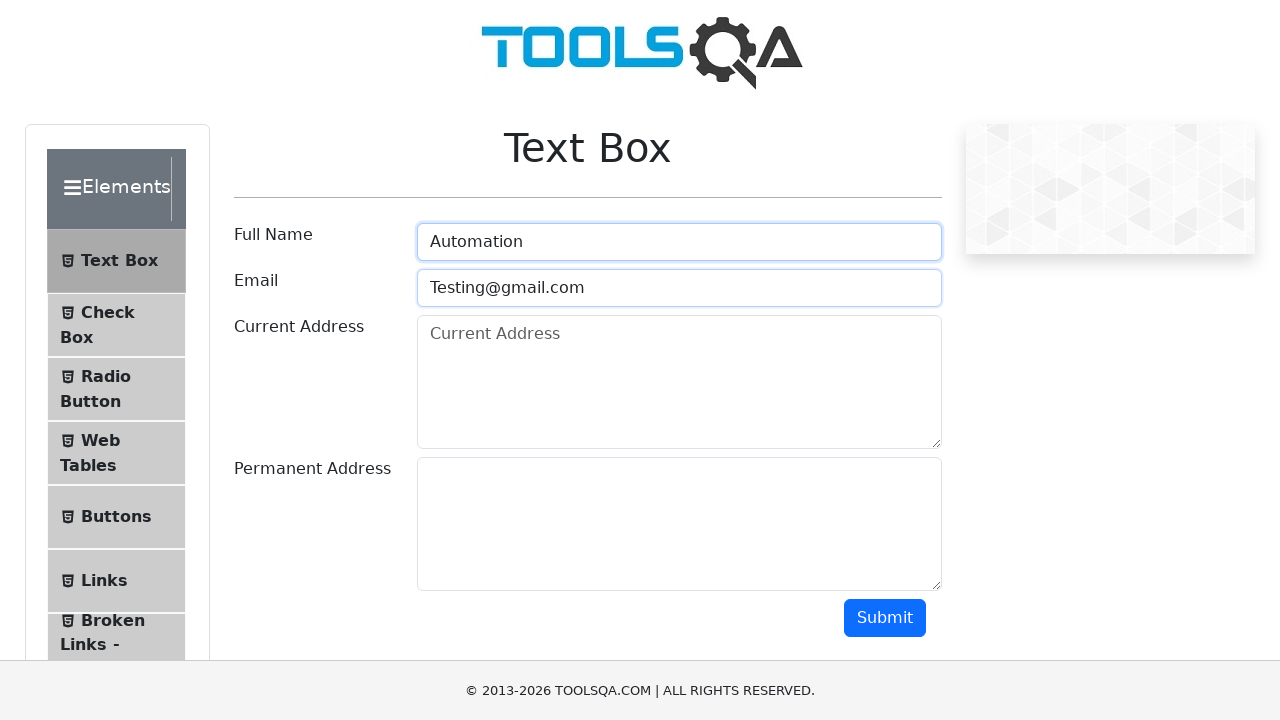

Filled Current Address field with 'Testing Current Address' on div[id='currentAddress-wrapper'] textarea
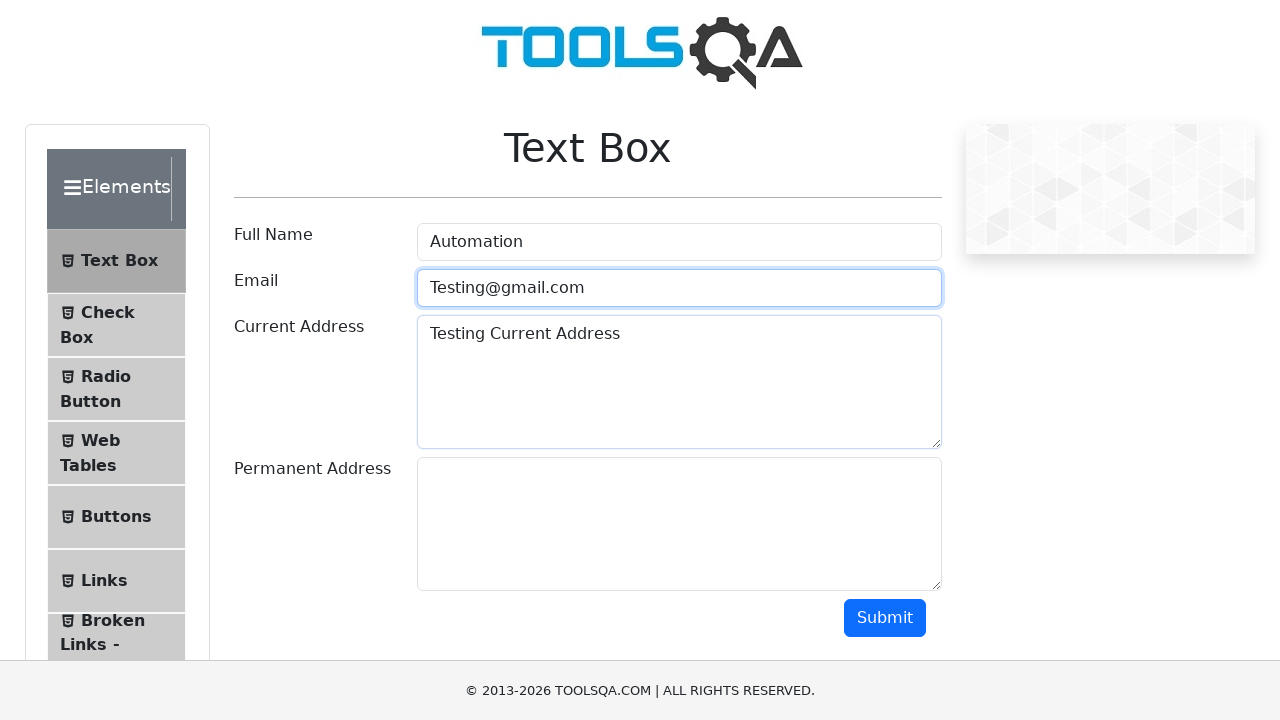

Filled Permanent Address field with 'Testing Permanent Address' on div[id='permanentAddress-wrapper'] textarea
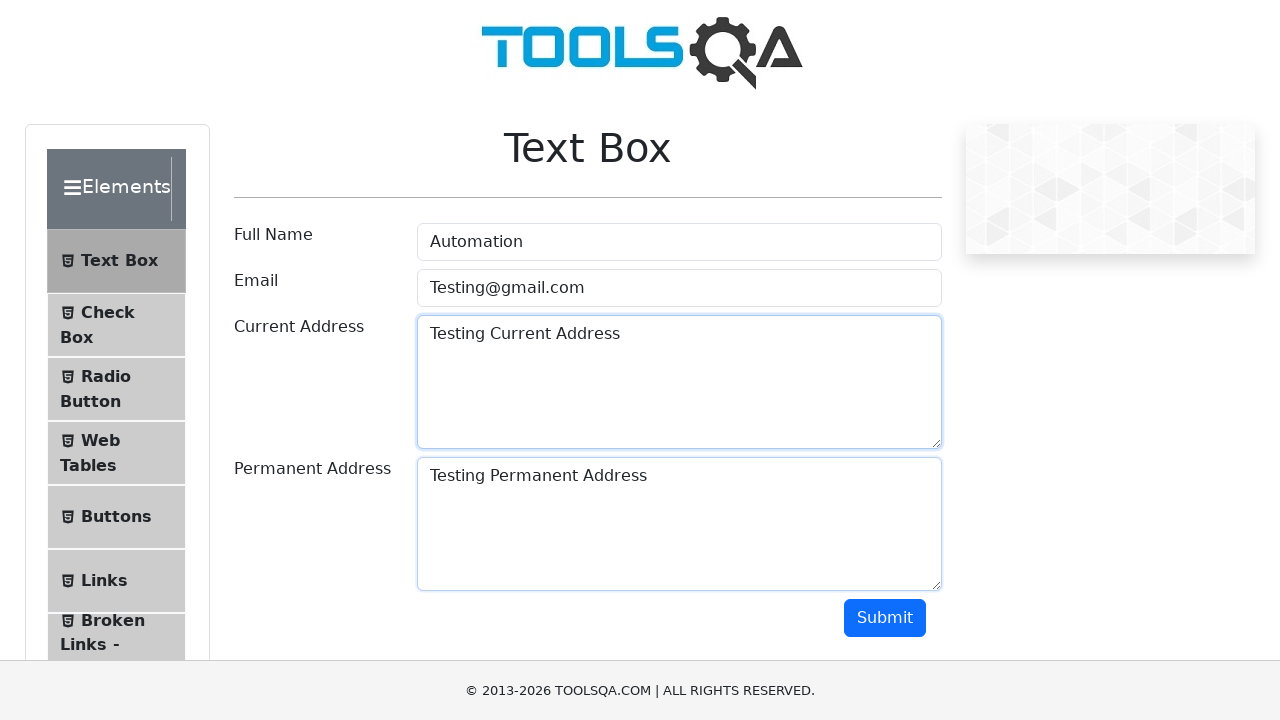

Clicked Submit button to submit the form at (885, 618) on #submit
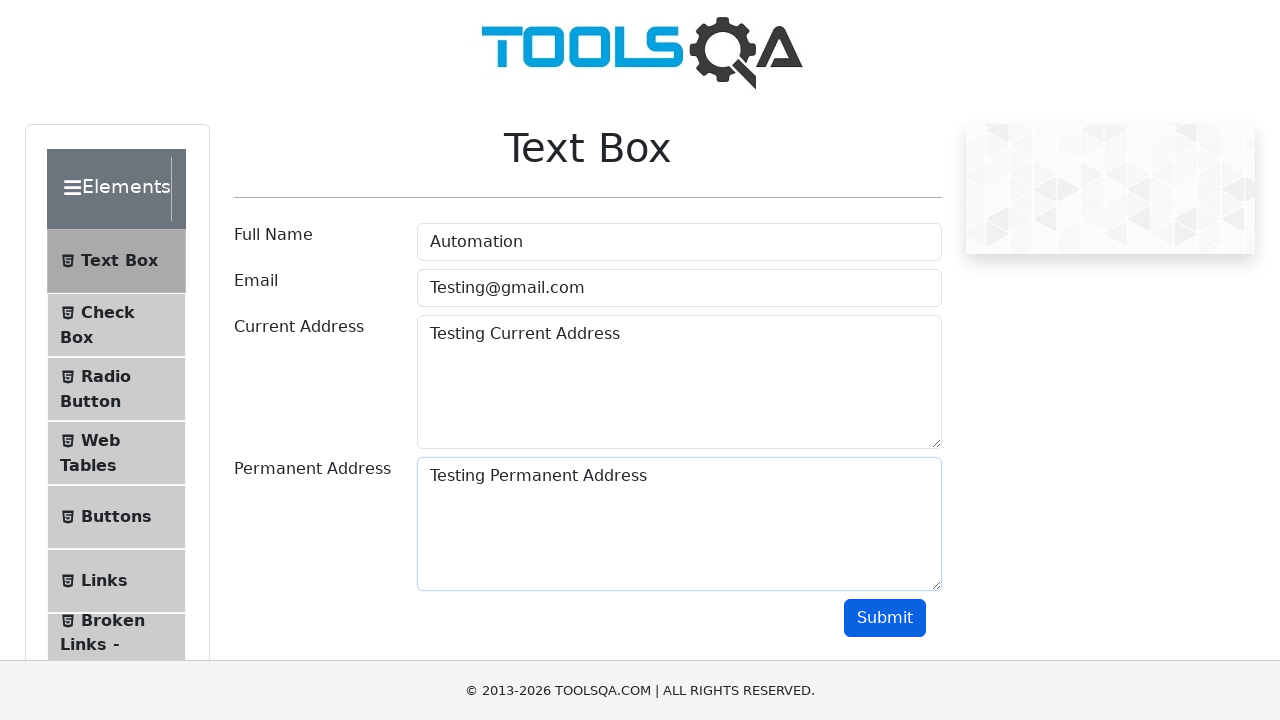

Waited for output section to appear
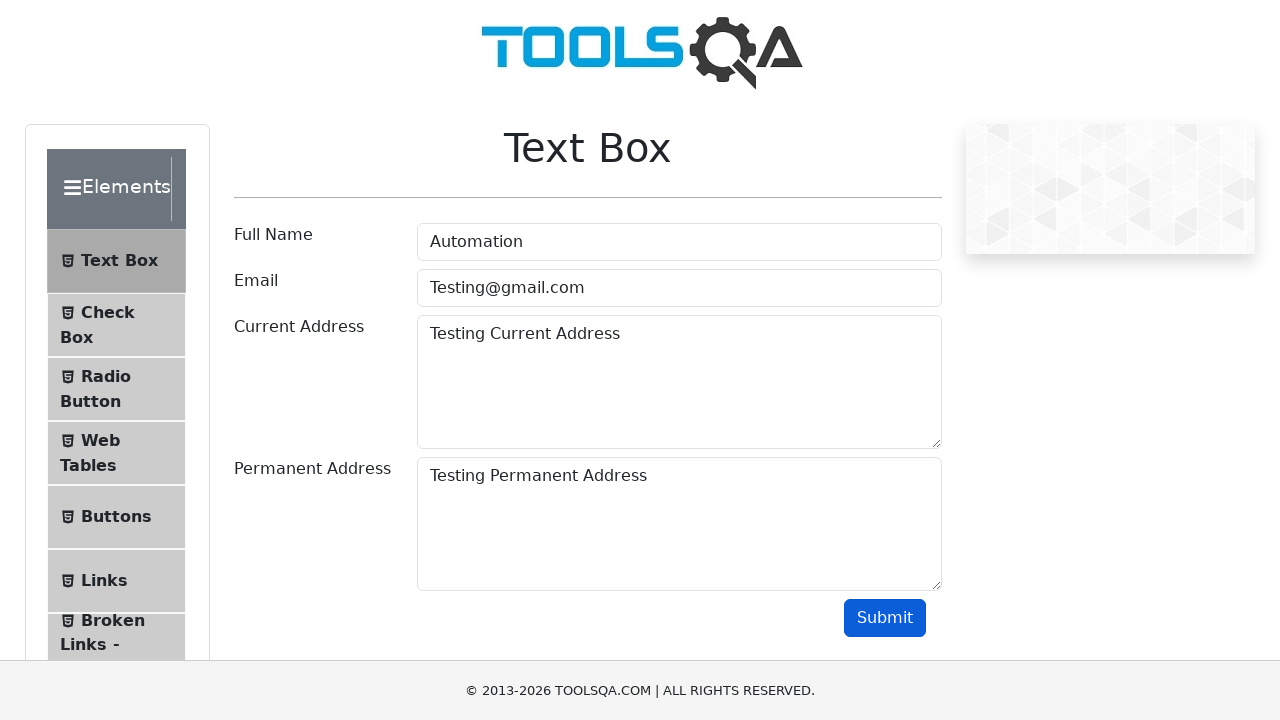

Located name output element
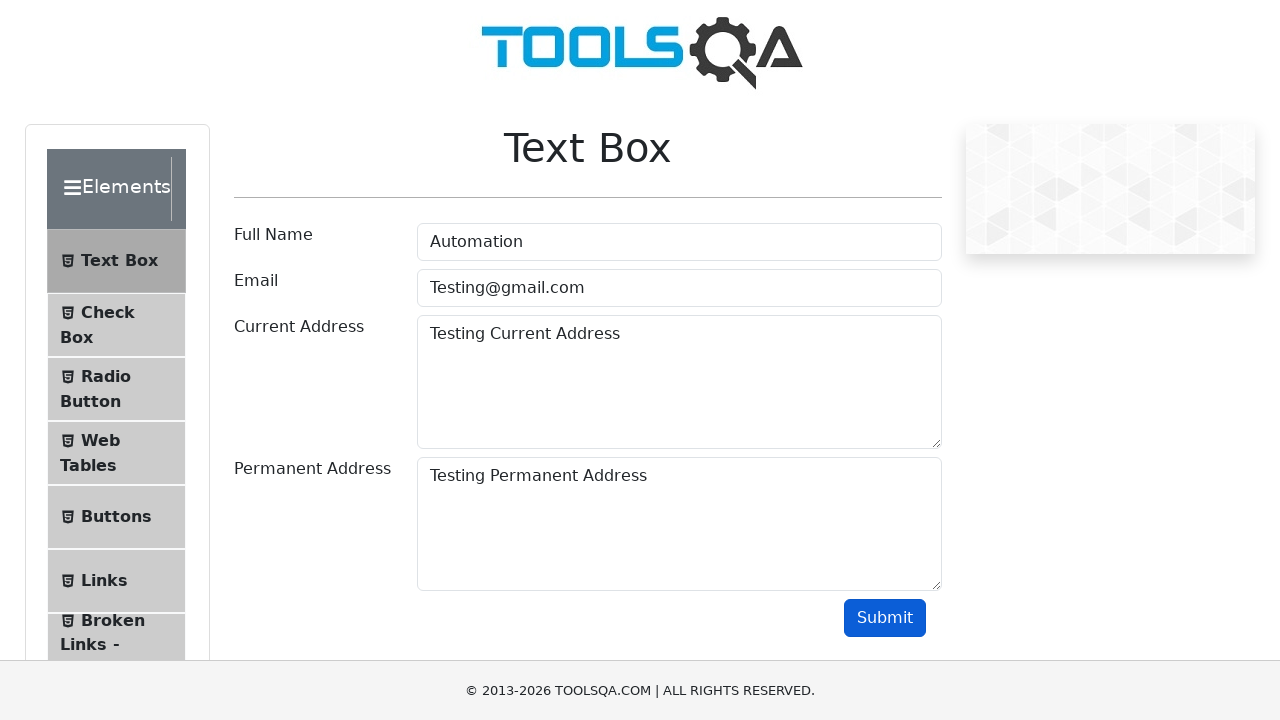

Verified name output contains 'Automation'
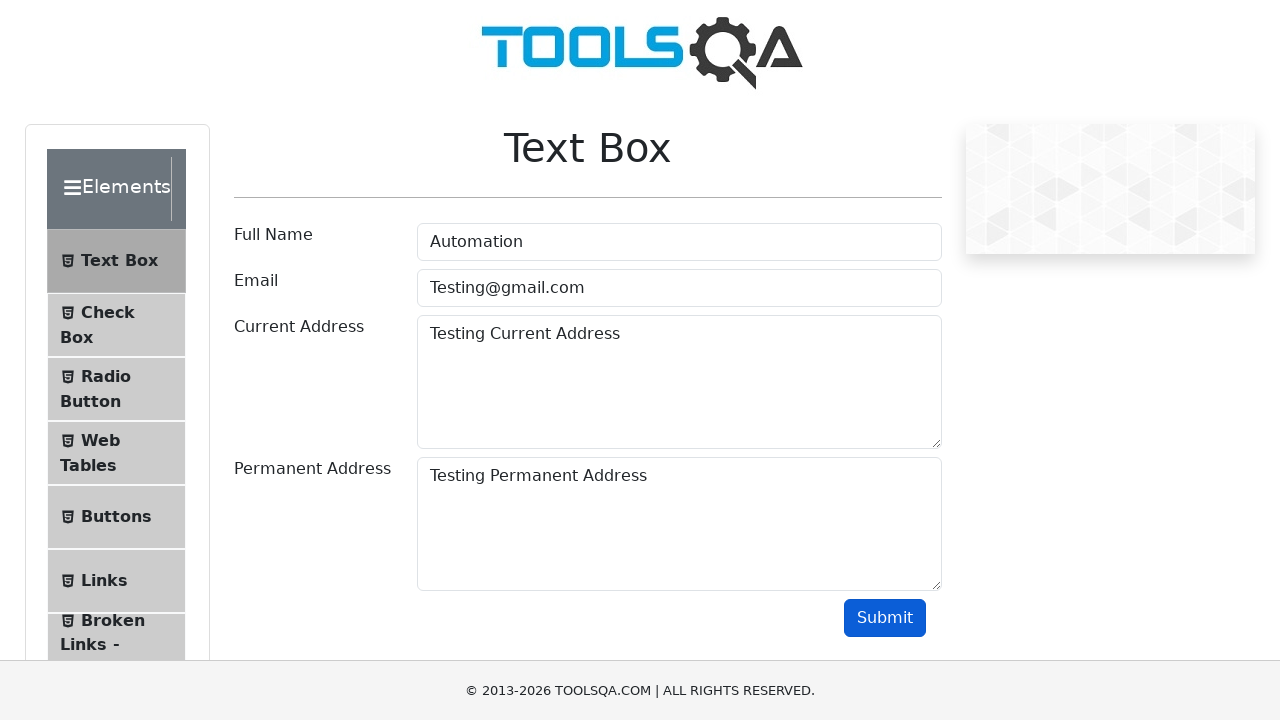

Located email output element
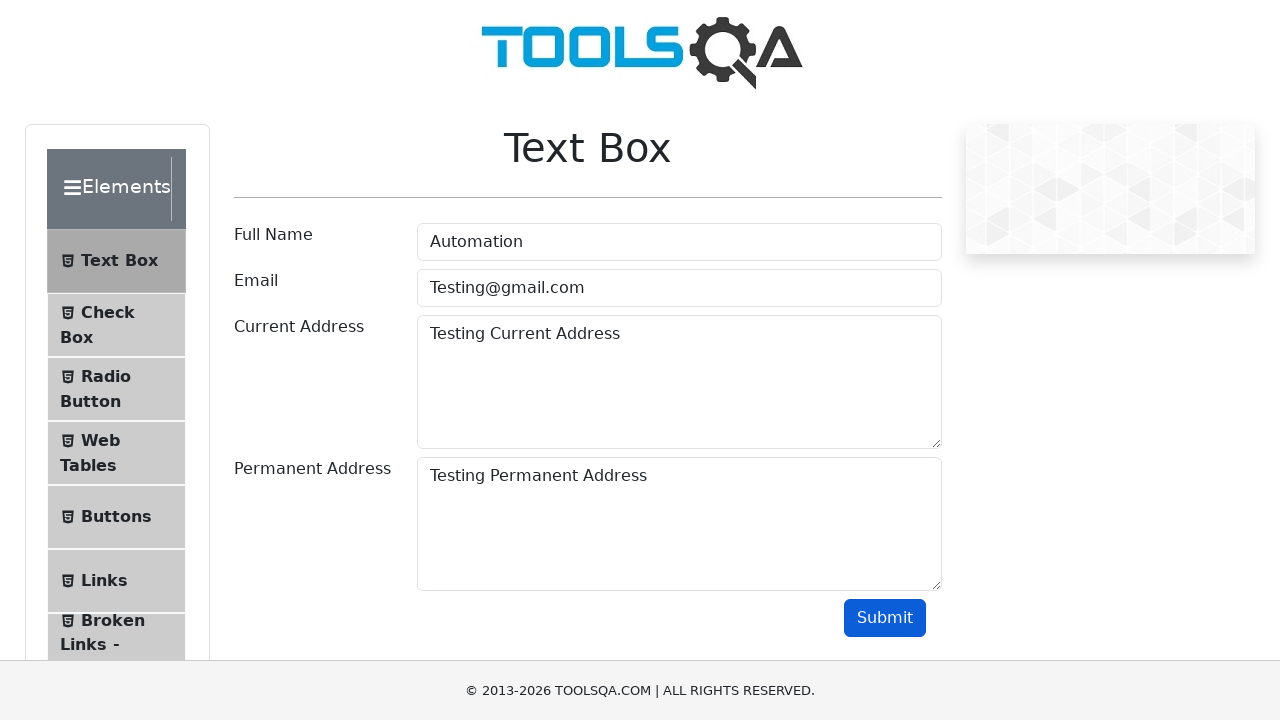

Verified email output contains 'Testing@gmail.com'
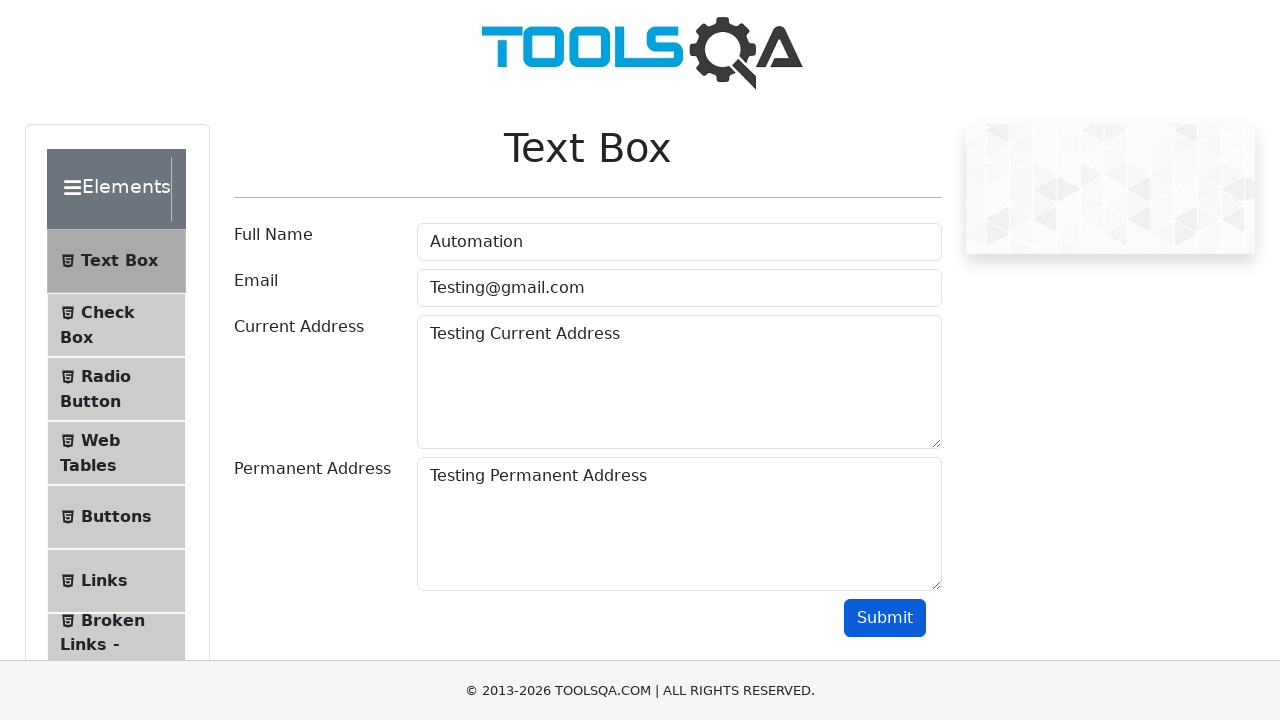

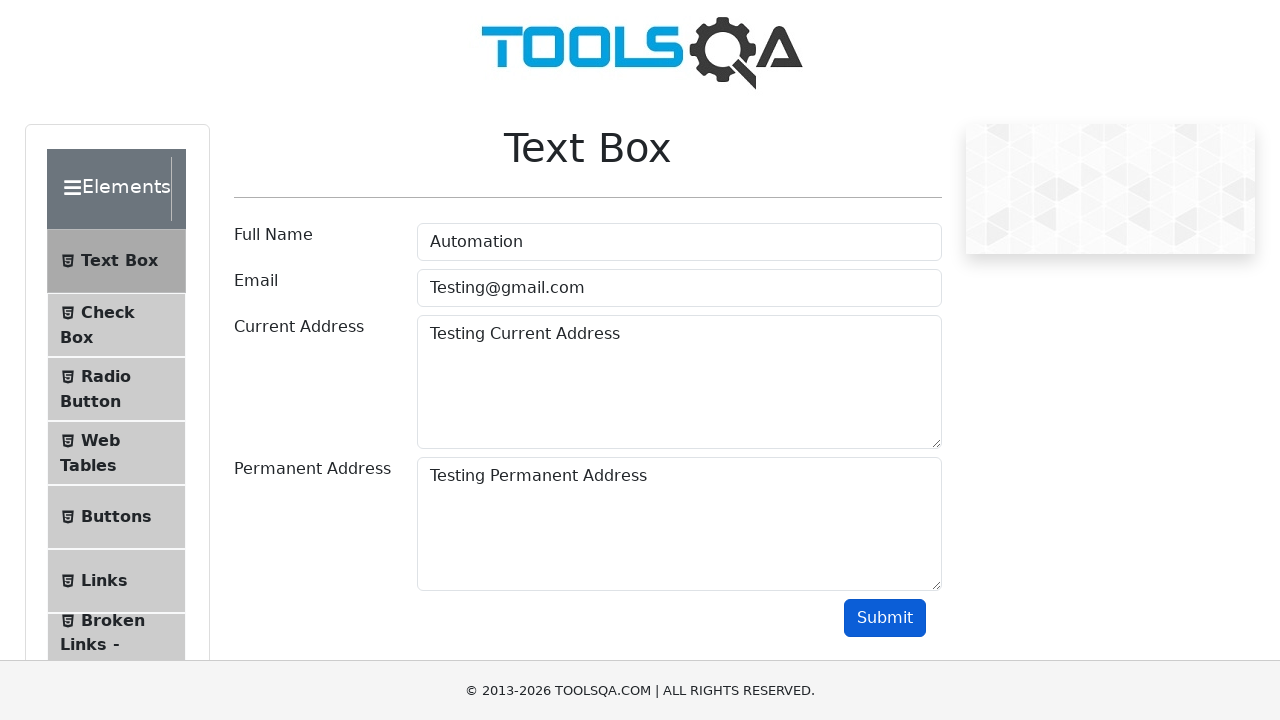